Tests filtering to display only active (not completed) items

Starting URL: https://demo.playwright.dev/todomvc

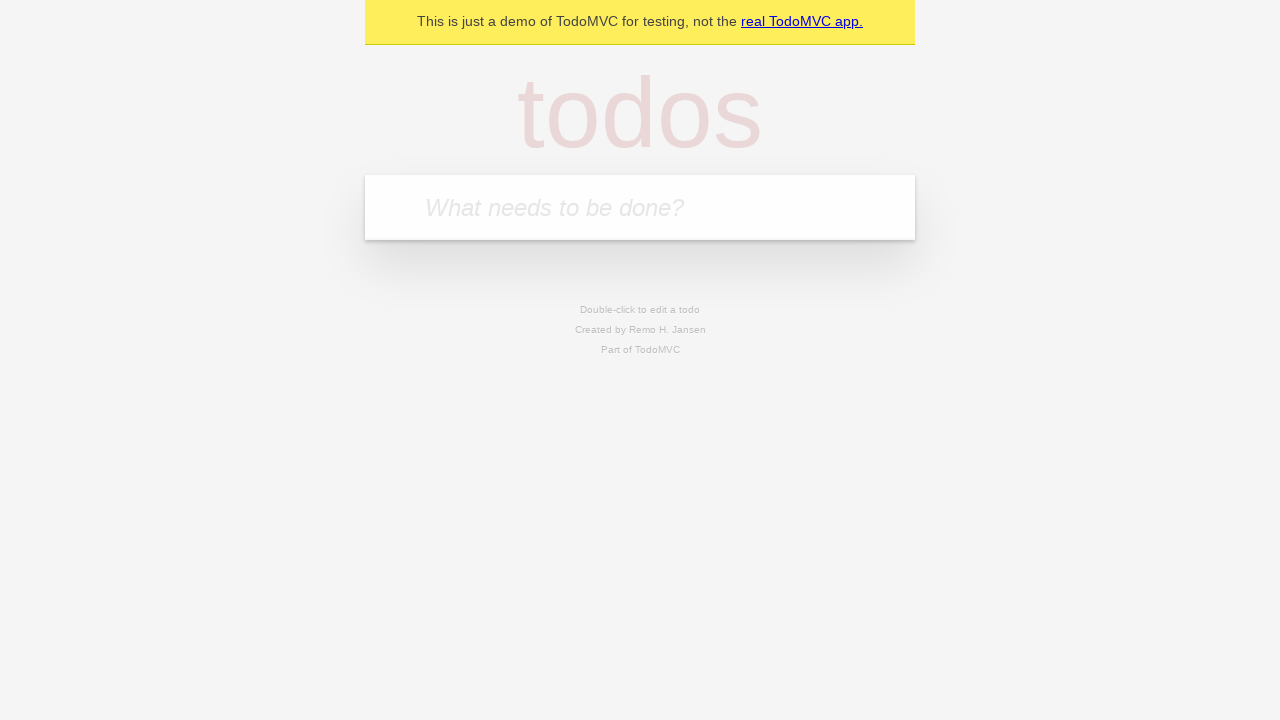

Filled todo input with 'buy some cheese' on internal:attr=[placeholder="What needs to be done?"i]
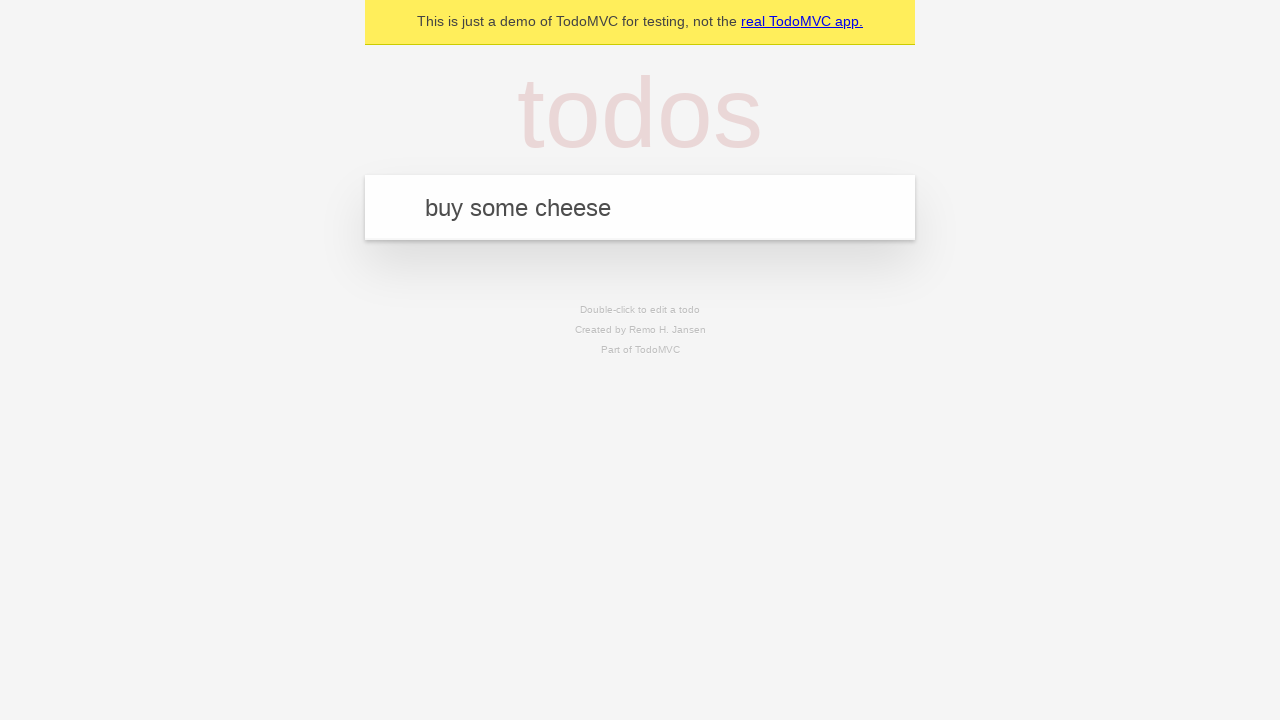

Pressed Enter to add first todo item on internal:attr=[placeholder="What needs to be done?"i]
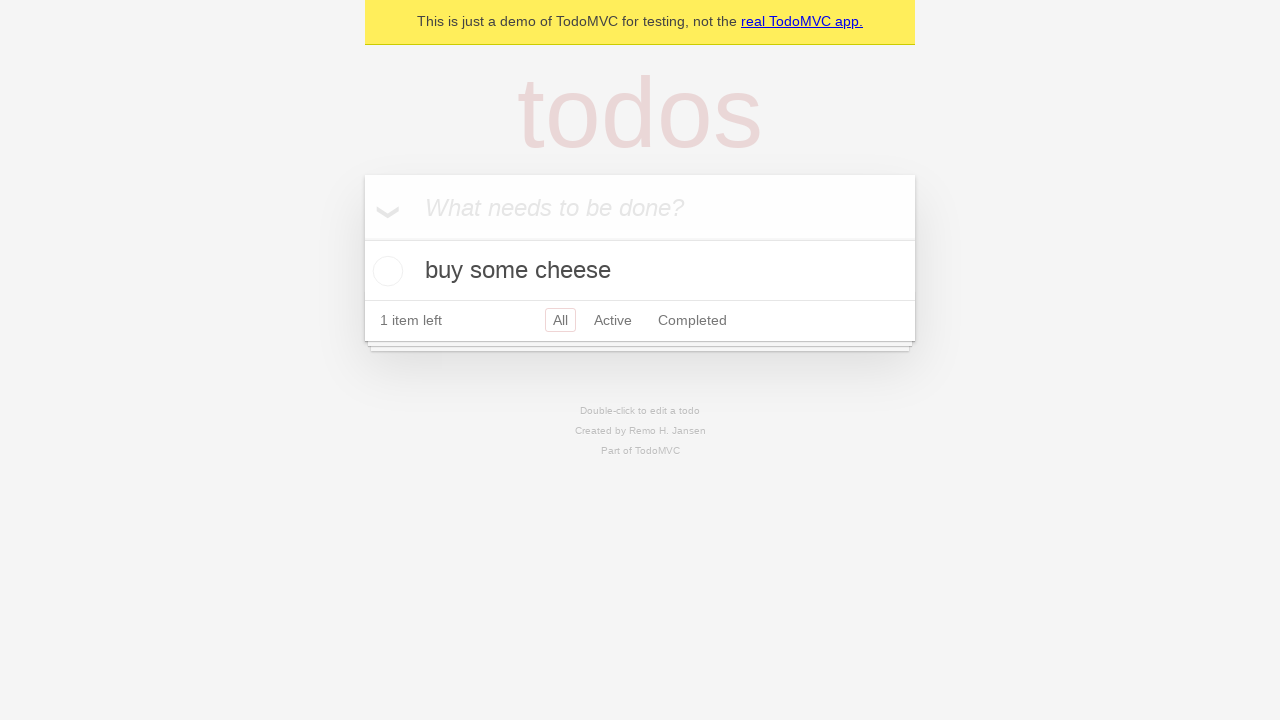

Filled todo input with 'feed the cat' on internal:attr=[placeholder="What needs to be done?"i]
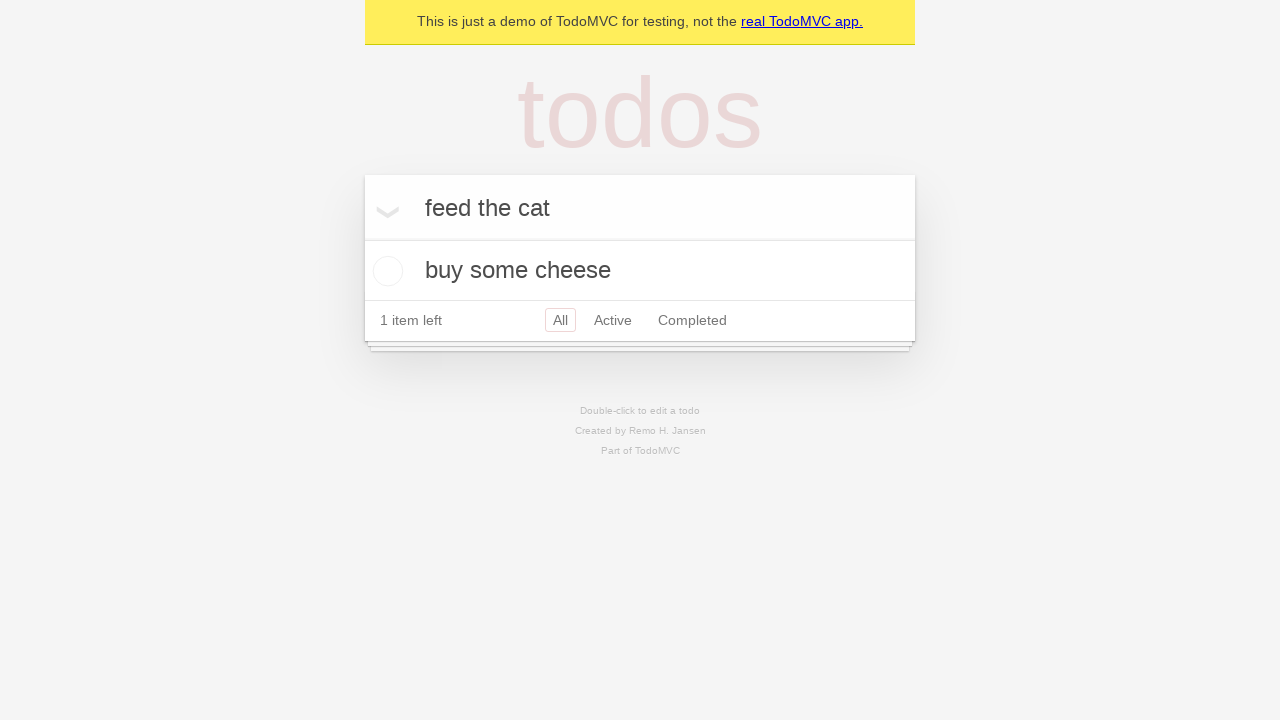

Pressed Enter to add second todo item on internal:attr=[placeholder="What needs to be done?"i]
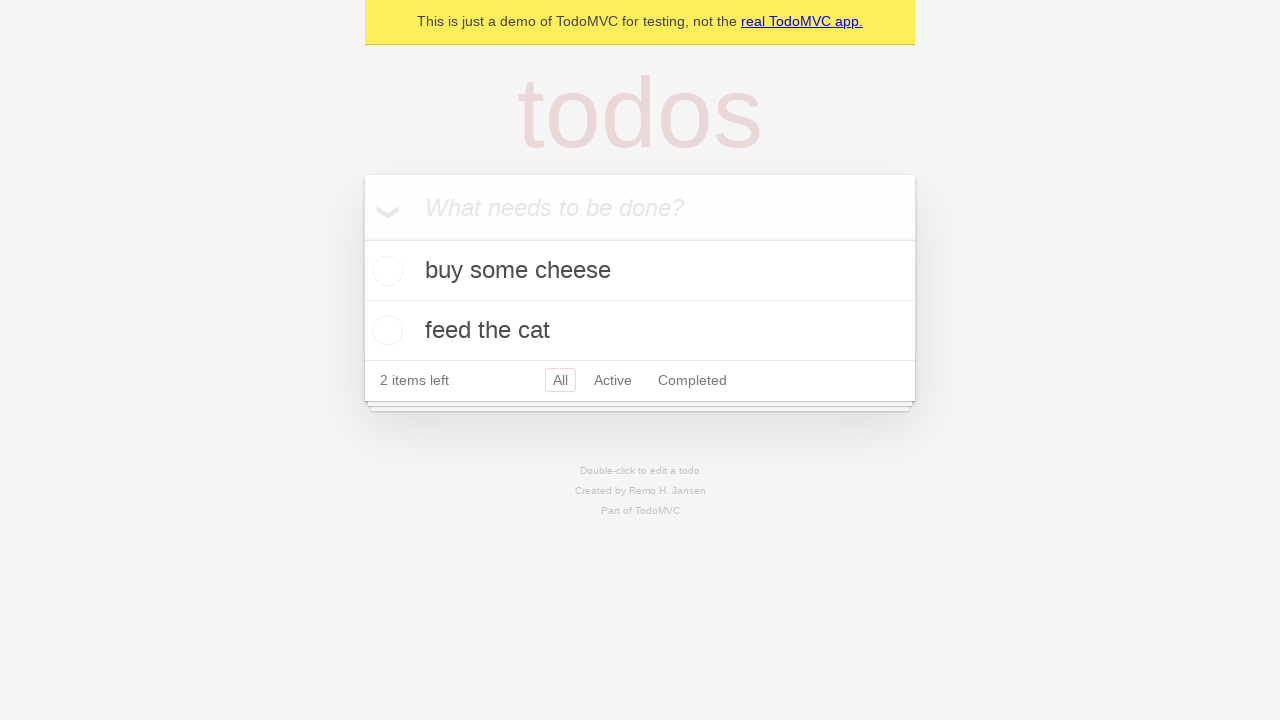

Filled todo input with 'book a doctors appointment' on internal:attr=[placeholder="What needs to be done?"i]
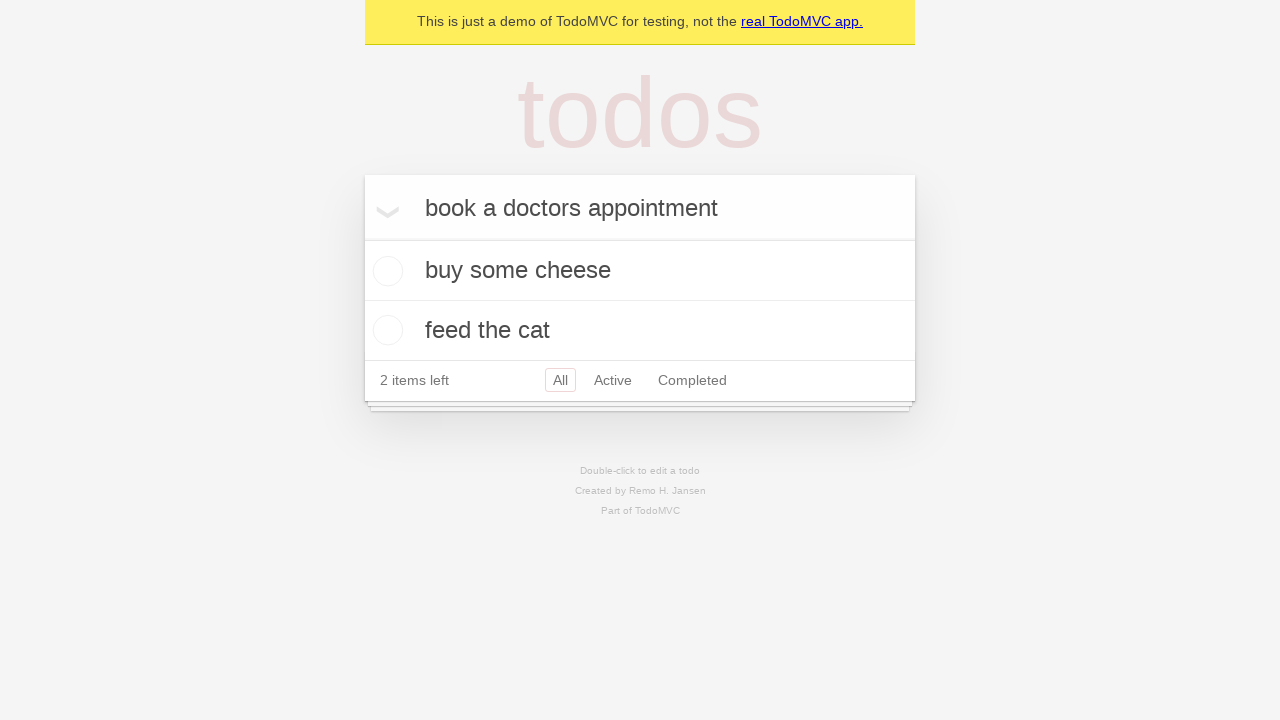

Pressed Enter to add third todo item on internal:attr=[placeholder="What needs to be done?"i]
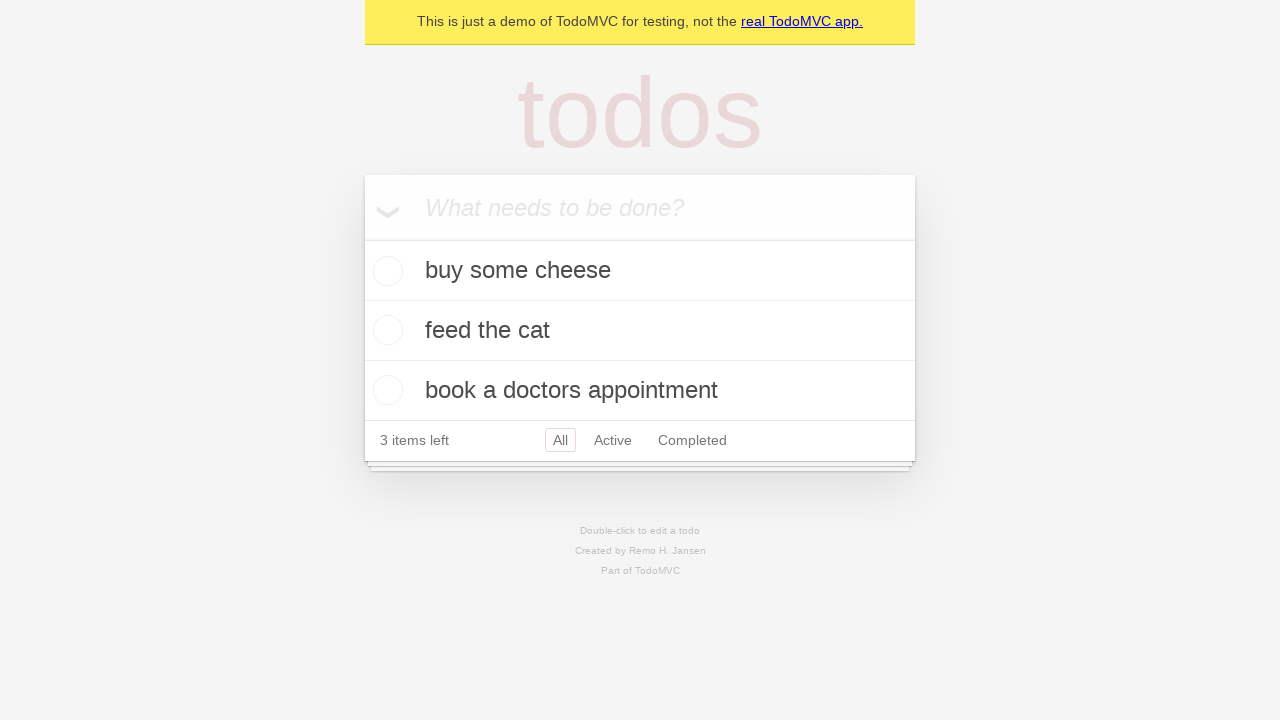

Checked checkbox for second todo item 'feed the cat' at (385, 330) on internal:testid=[data-testid="todo-item"s] >> nth=1 >> internal:role=checkbox
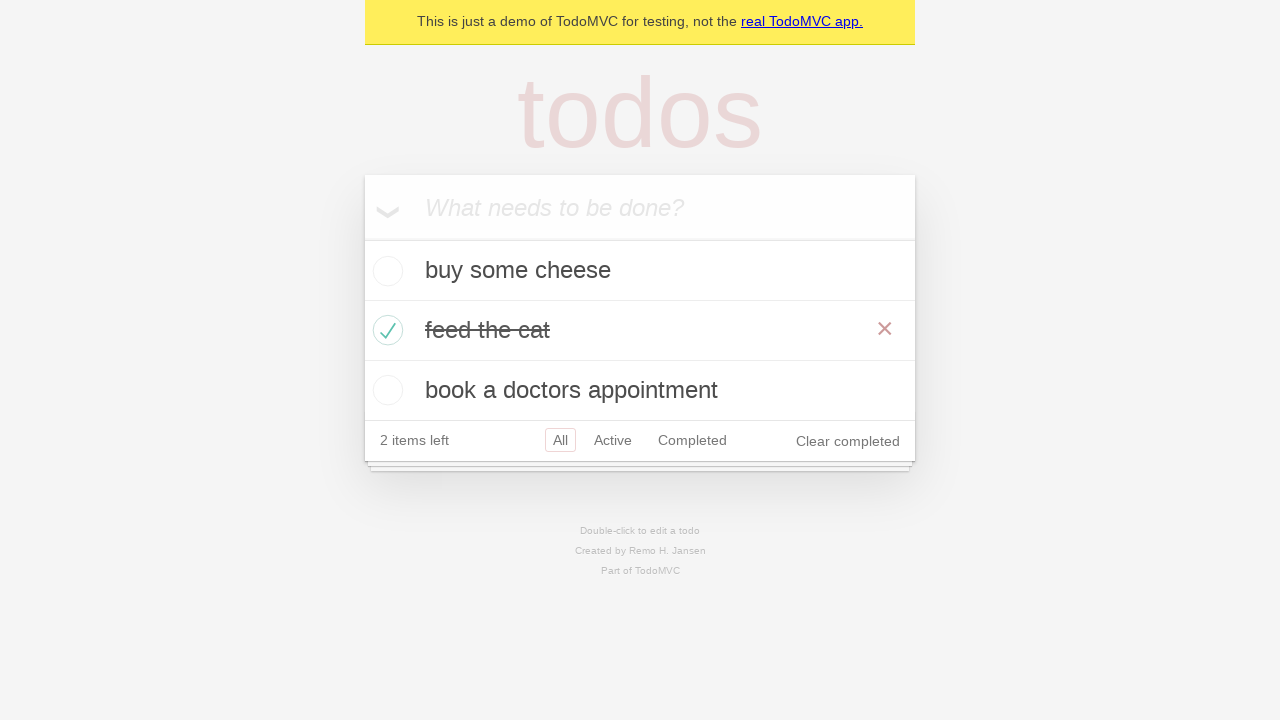

Clicked Active filter to display only active items at (613, 440) on internal:role=link[name="Active"i]
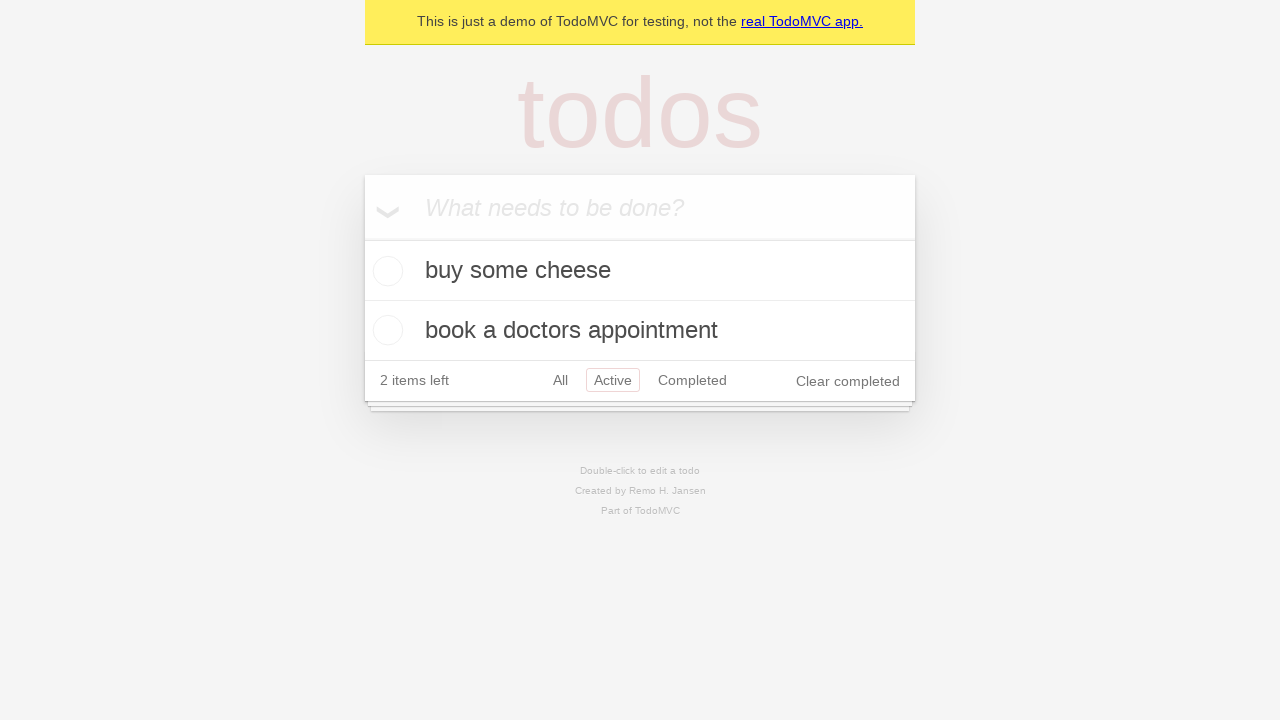

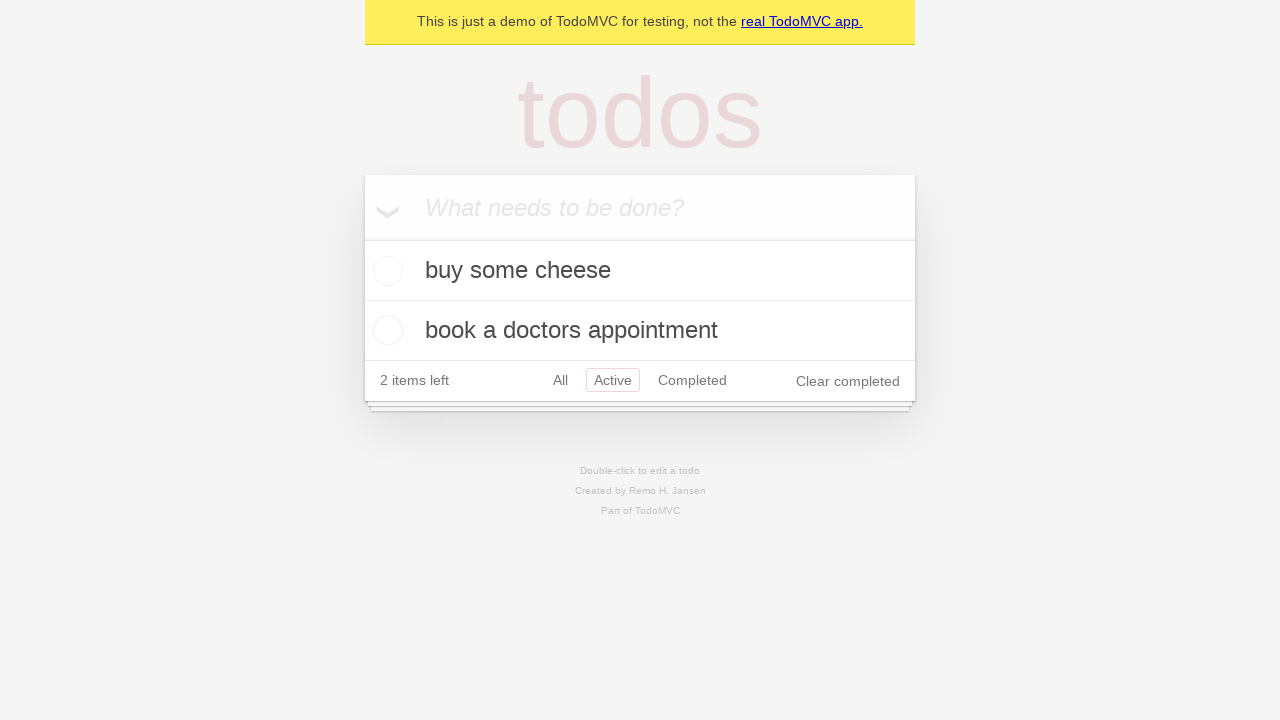